Tests table edit functionality by clicking an edit button, clearing and filling an input field with new text, saving the changes, and verifying the updated value appears in the table.

Starting URL: https://docs.webforj.com/tableeditdata?

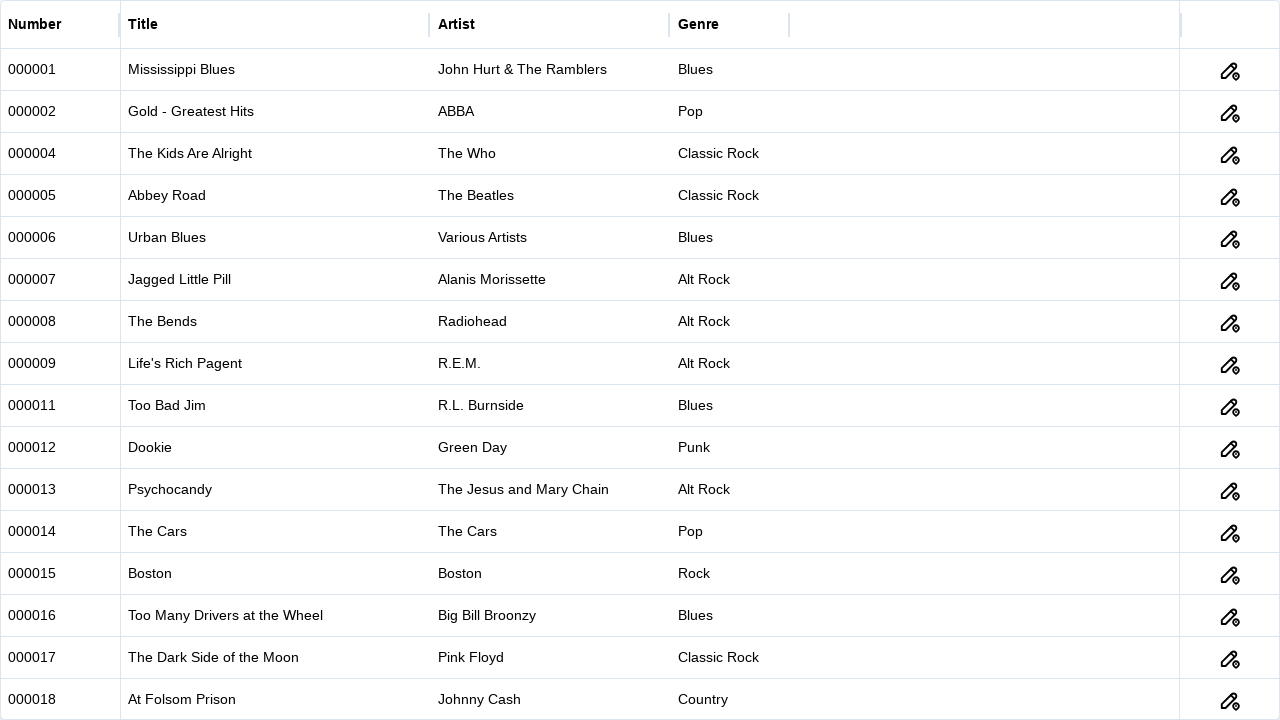

Clicked edit button (pencil icon) to open edit mode at (1229, 70) on dwc-icon-button[name='pencil-pin'] >> button >> nth=0
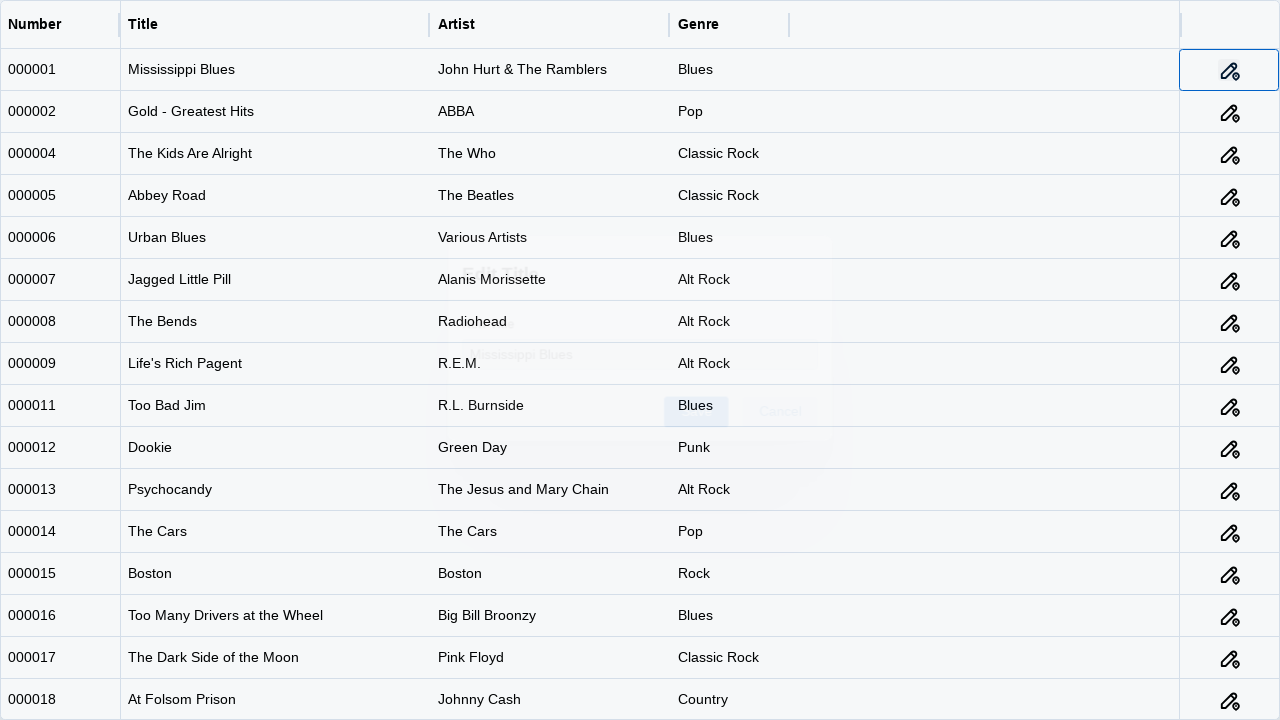

Cleared the input field on #field-1
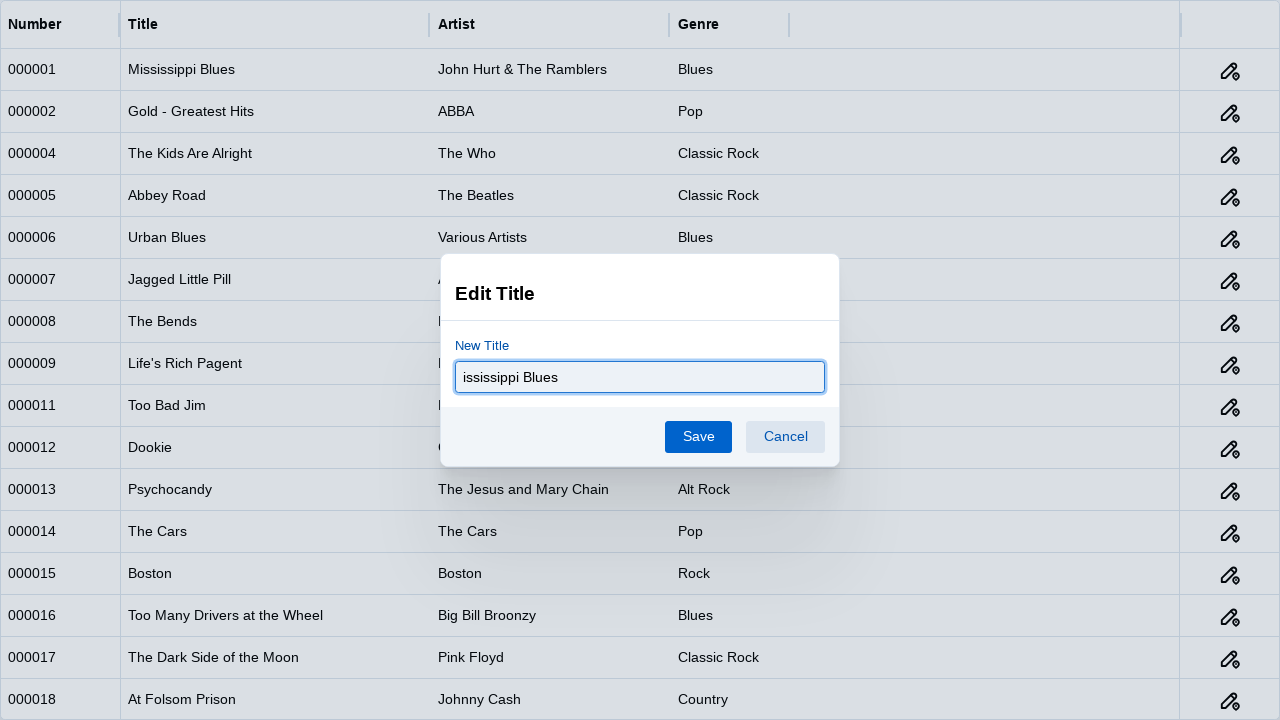

Filled input field with 'Somebody I Used To Know' on #field-1
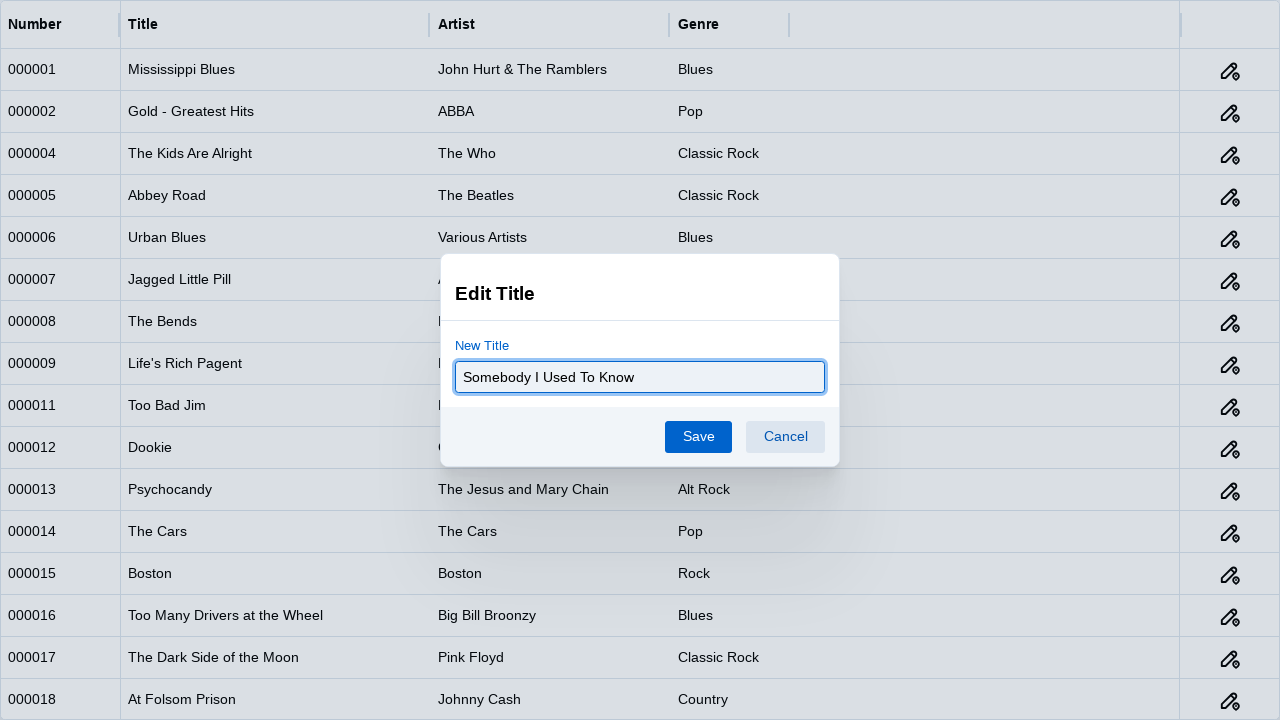

Clicked save button to confirm changes at (698, 436) on dwc-button[dwc-id='16']
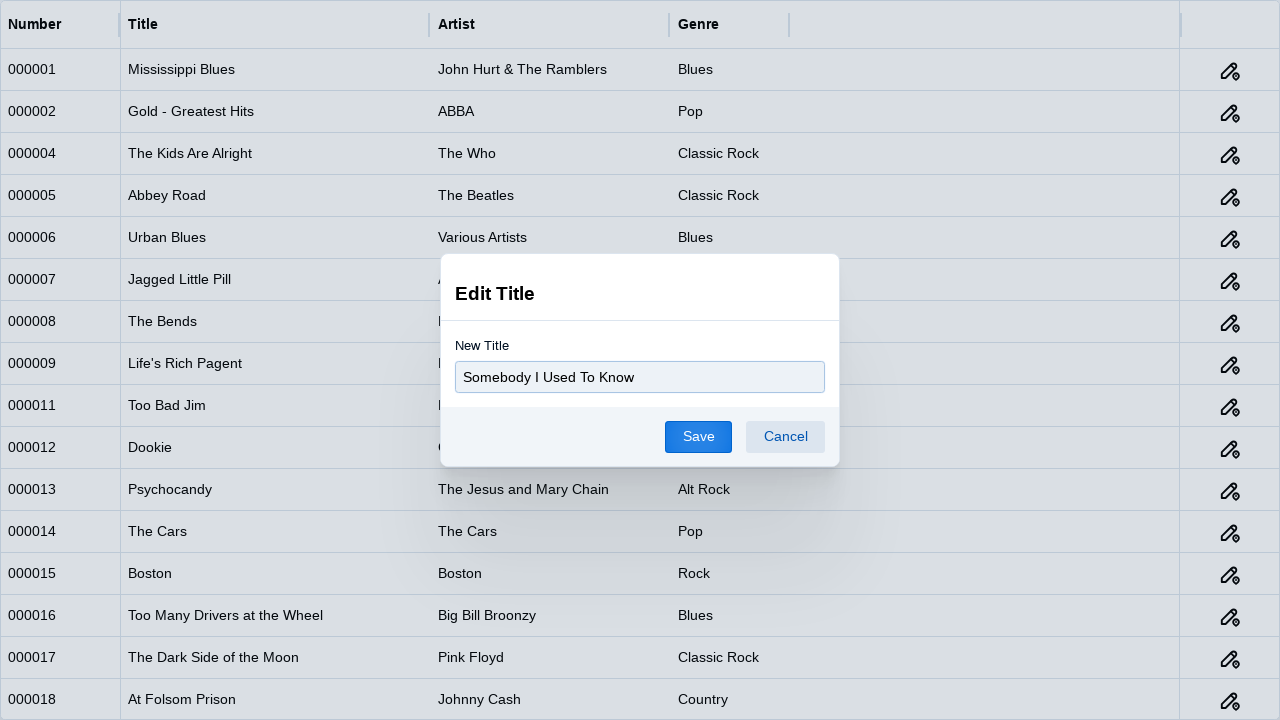

Waited for table to update with new value
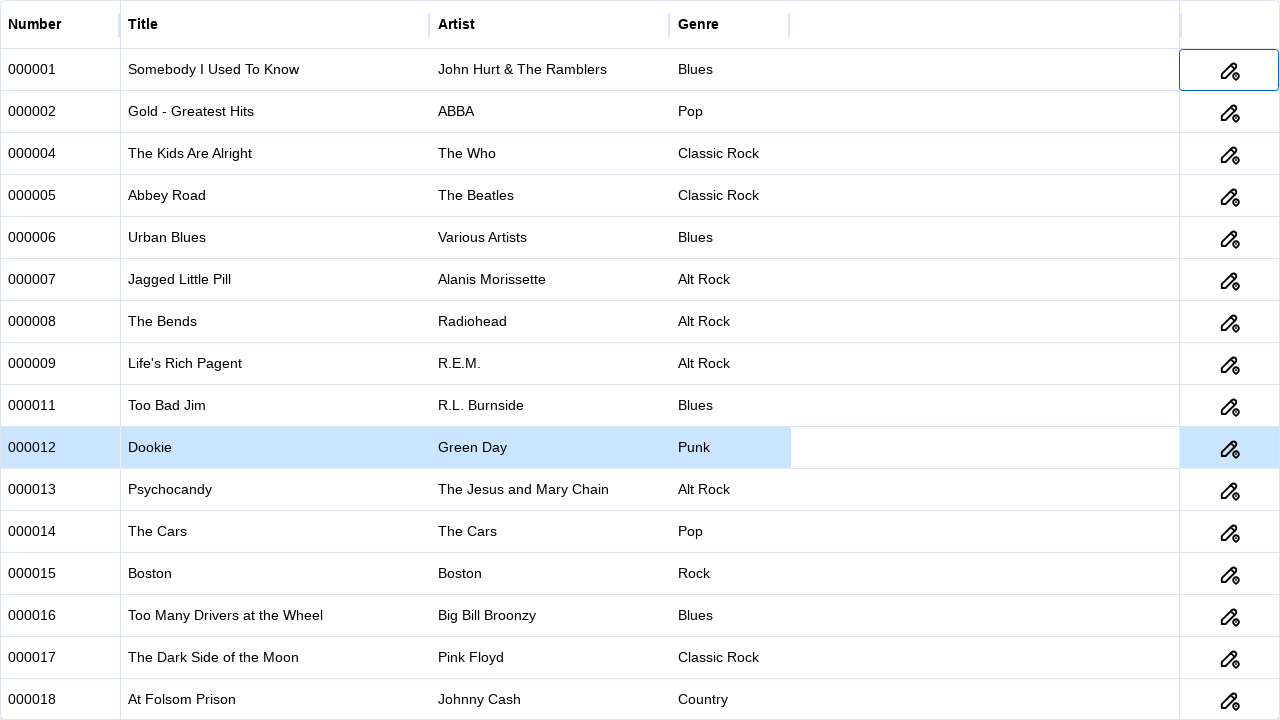

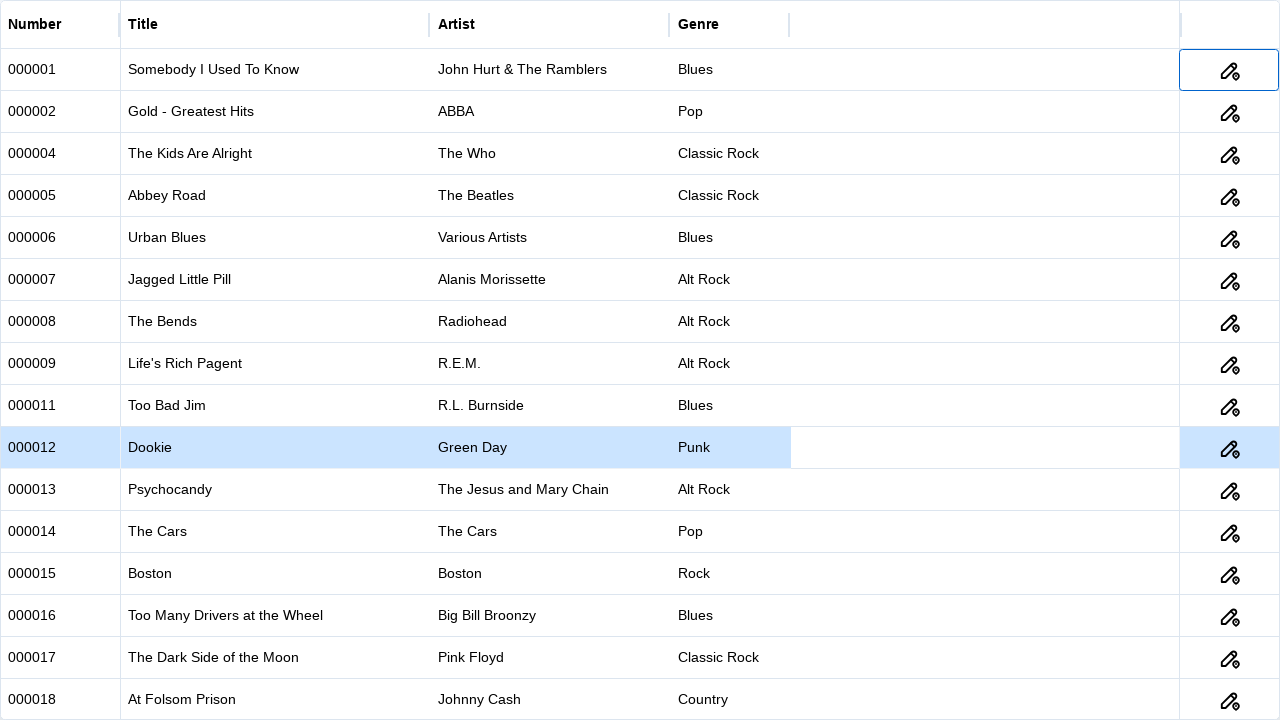